Tests navigation to the Zero2Hero website homepage and clicks on a button with class 'btn'

Starting URL: https://www.zero2hero.com.au/

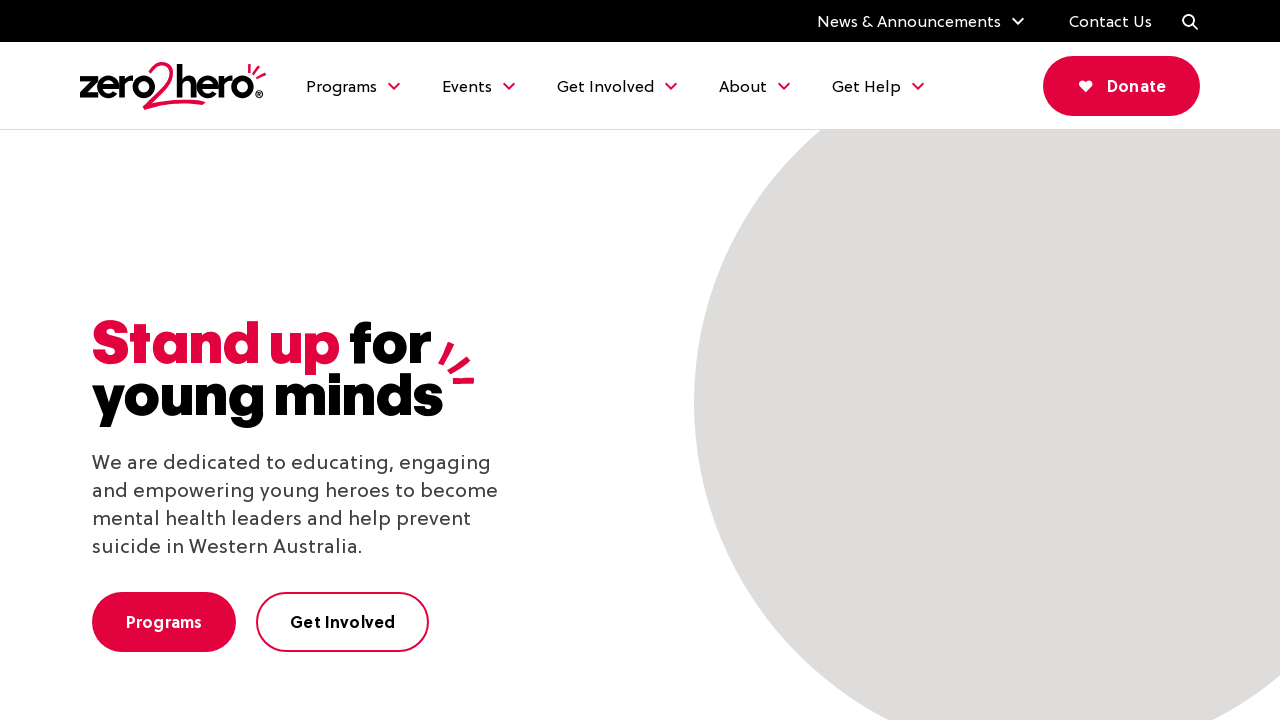

Navigated to Zero2Hero website homepage
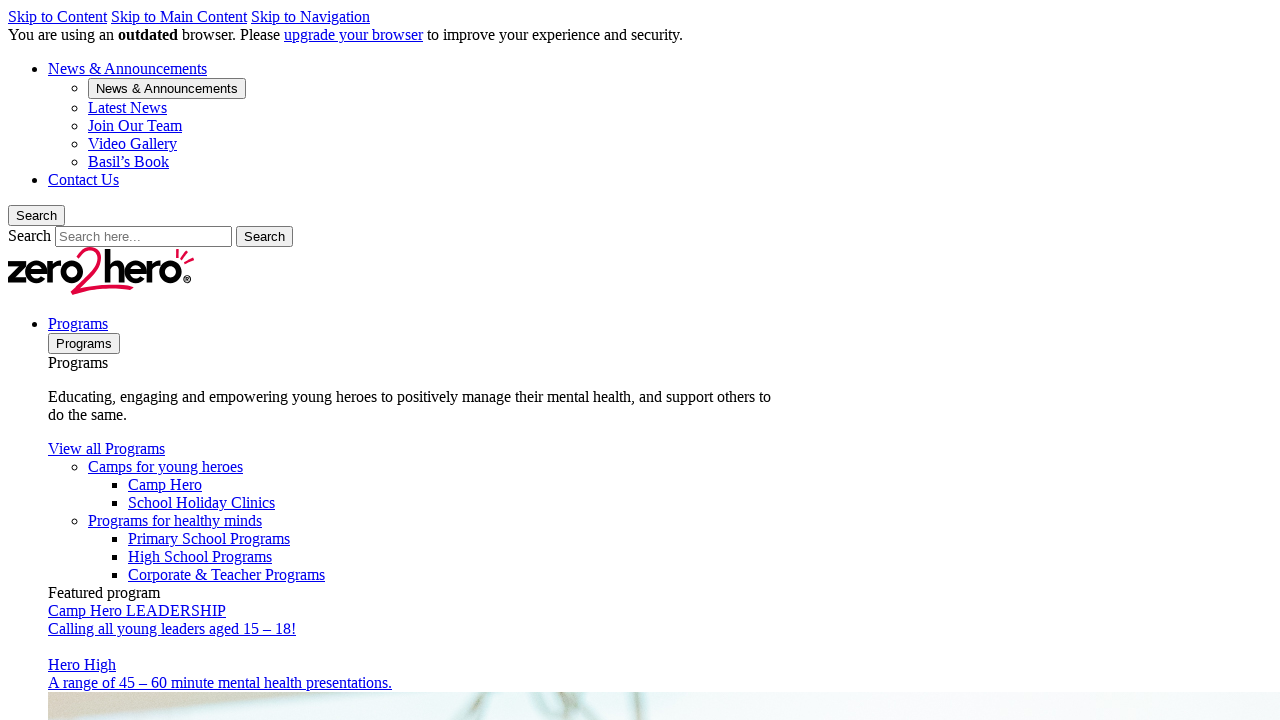

Clicked on button with class 'btn' at (31, 360) on a.btn
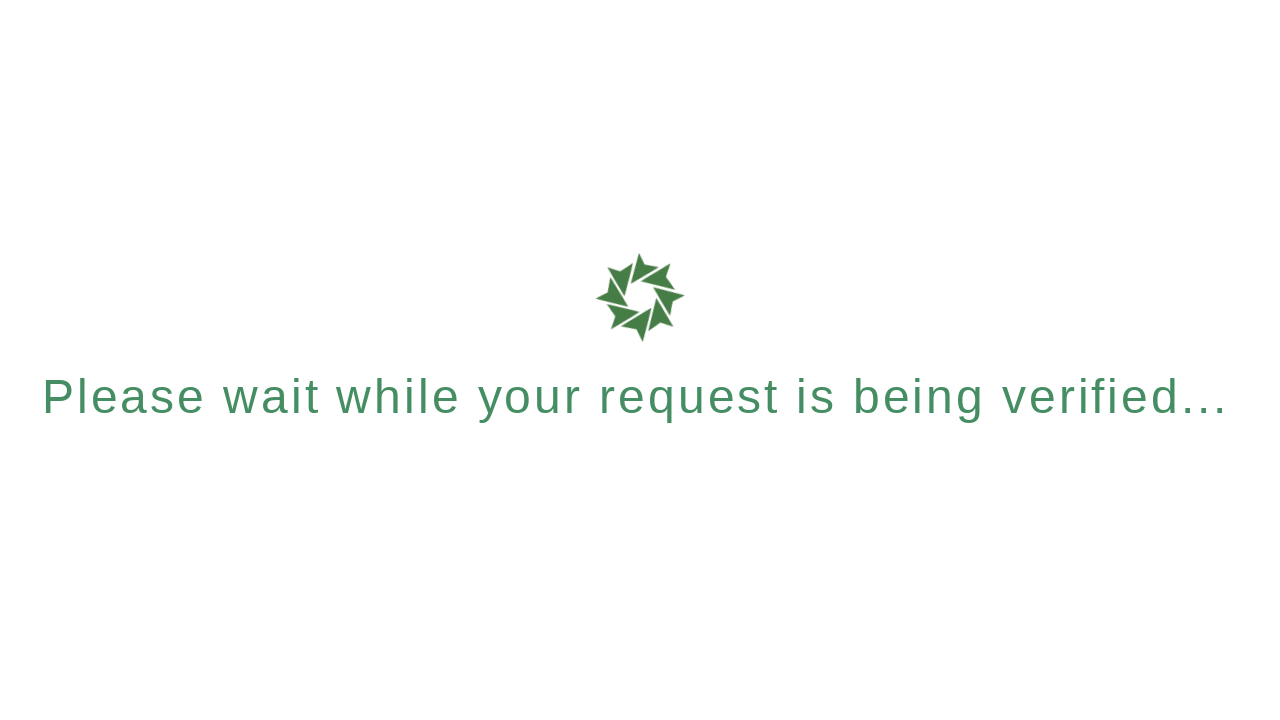

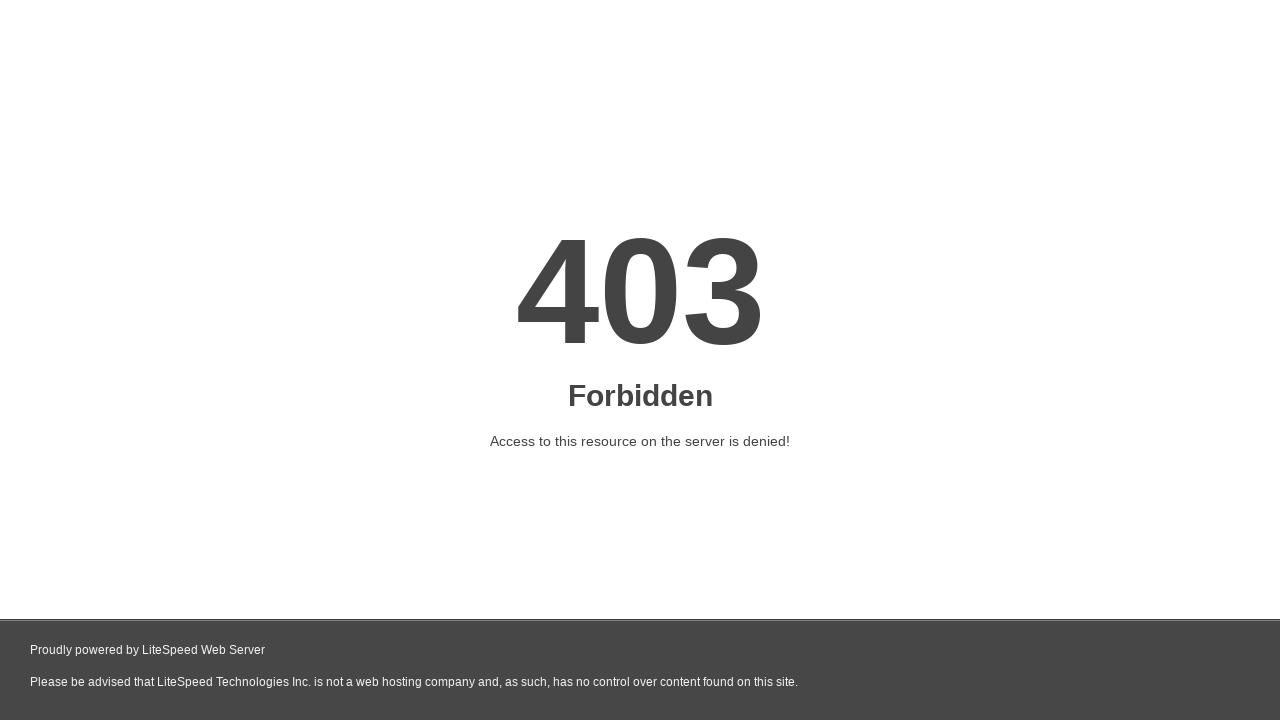